Tests file download functionality by clicking on a download link and verifying the file downloads

Starting URL: http://the-internet.herokuapp.com/download

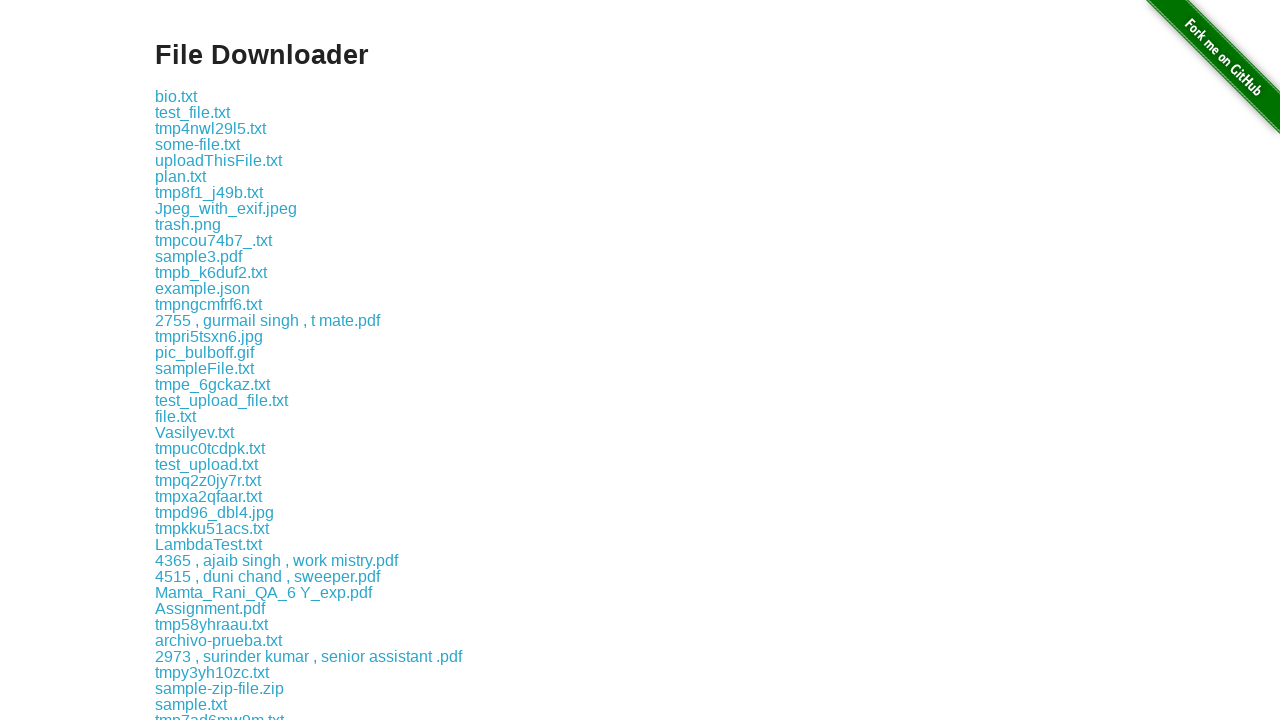

Retrieved all download links on the page
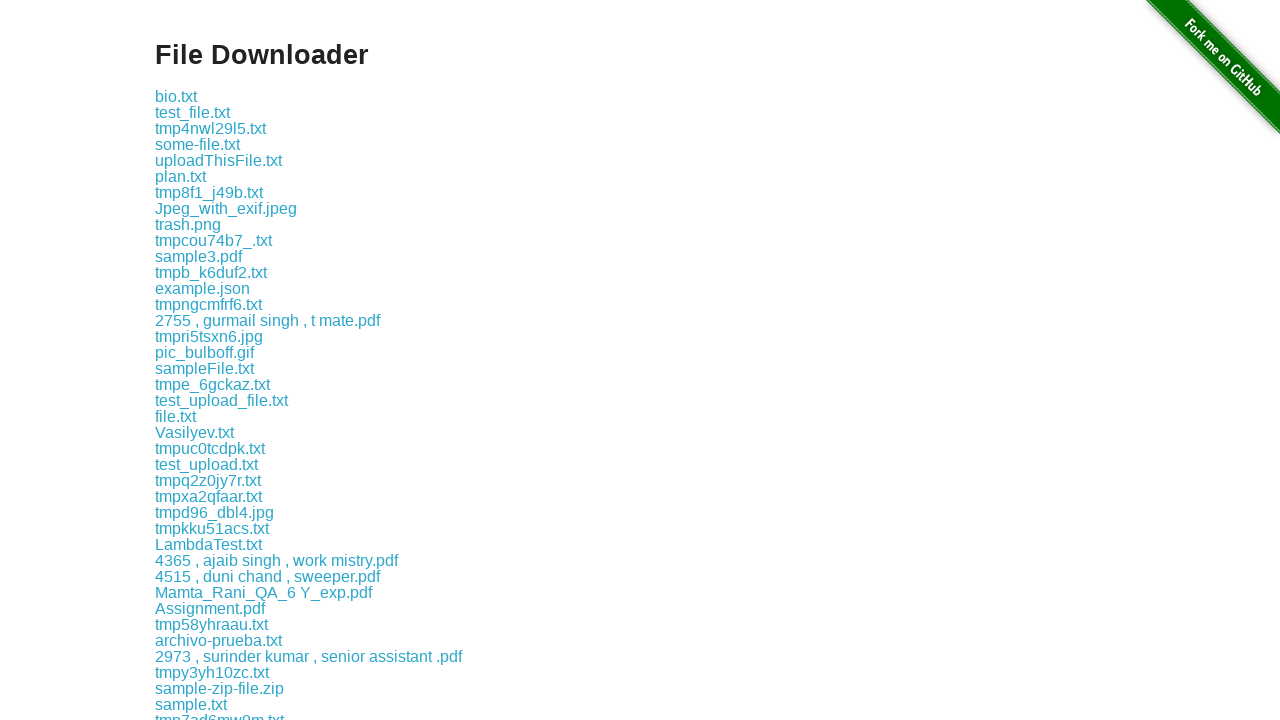

Clicked the 4th download link to initiate file download at (210, 128) on xpath=//a >> nth=3
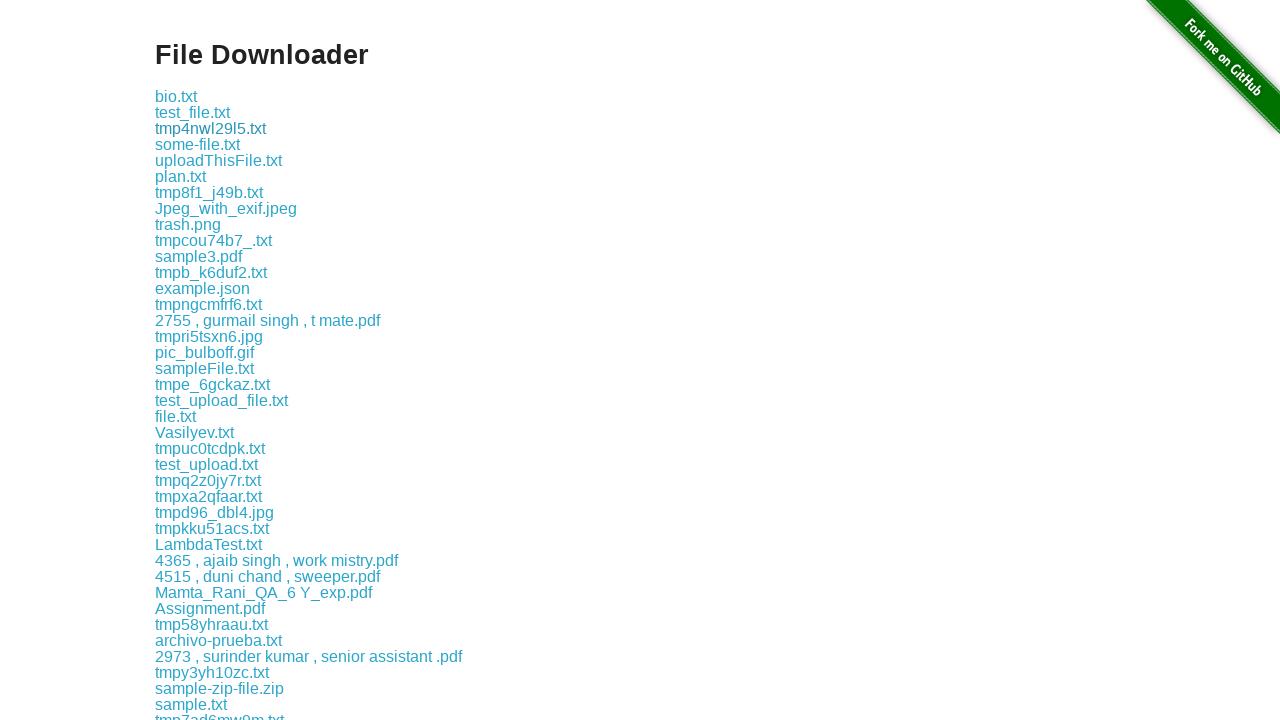

File download completed successfully
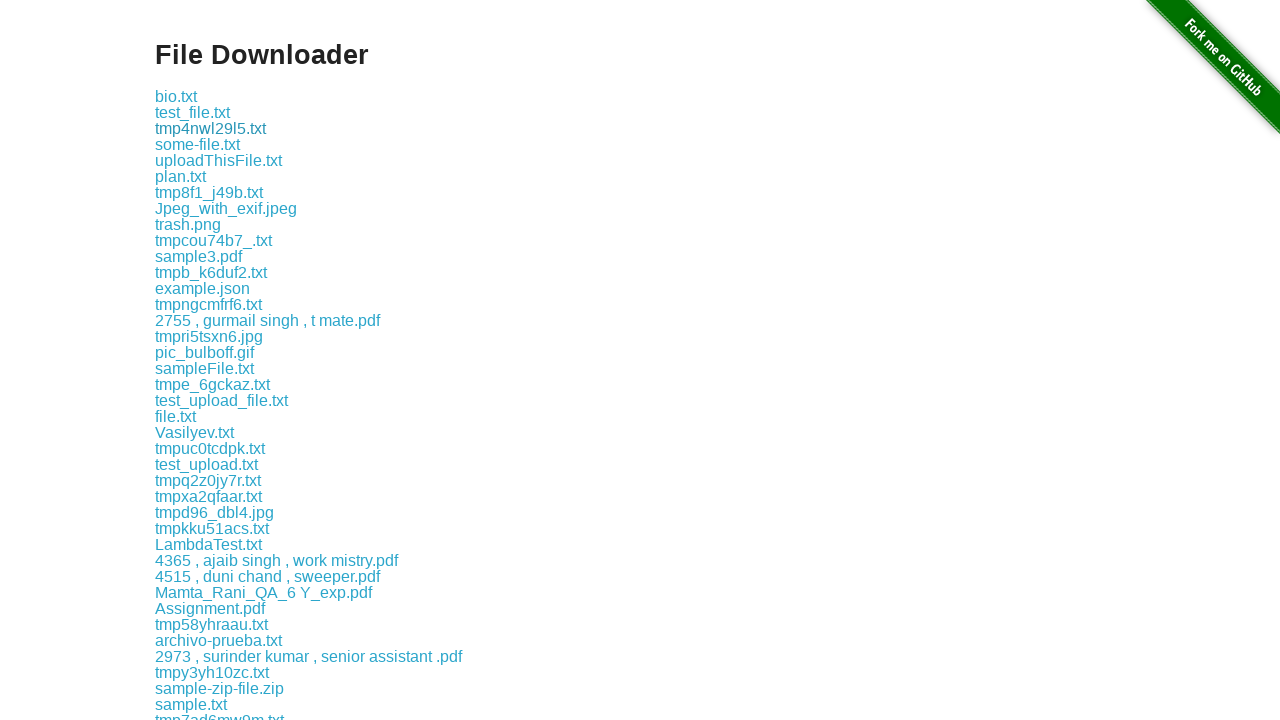

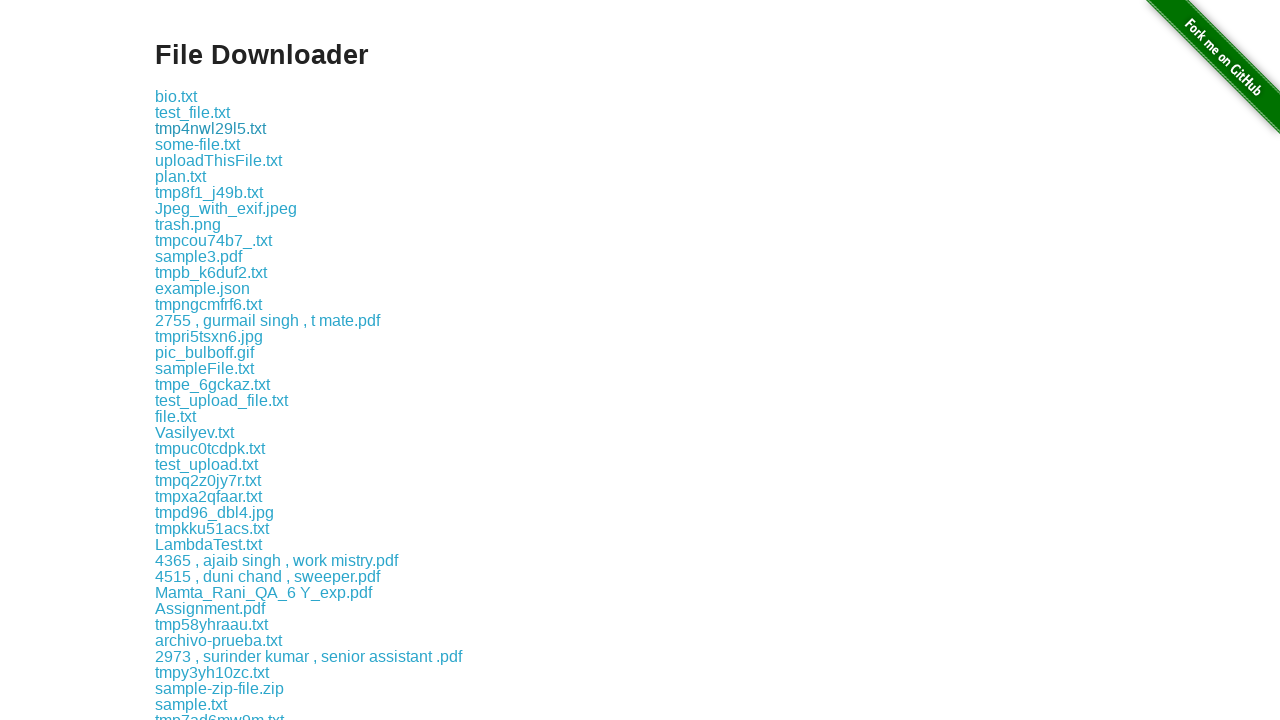